Tests radio button functionality by clicking different radio button options (BMW, Benz, Honda) and verifying their selection states

Starting URL: https://www.letskodeit.com/practice

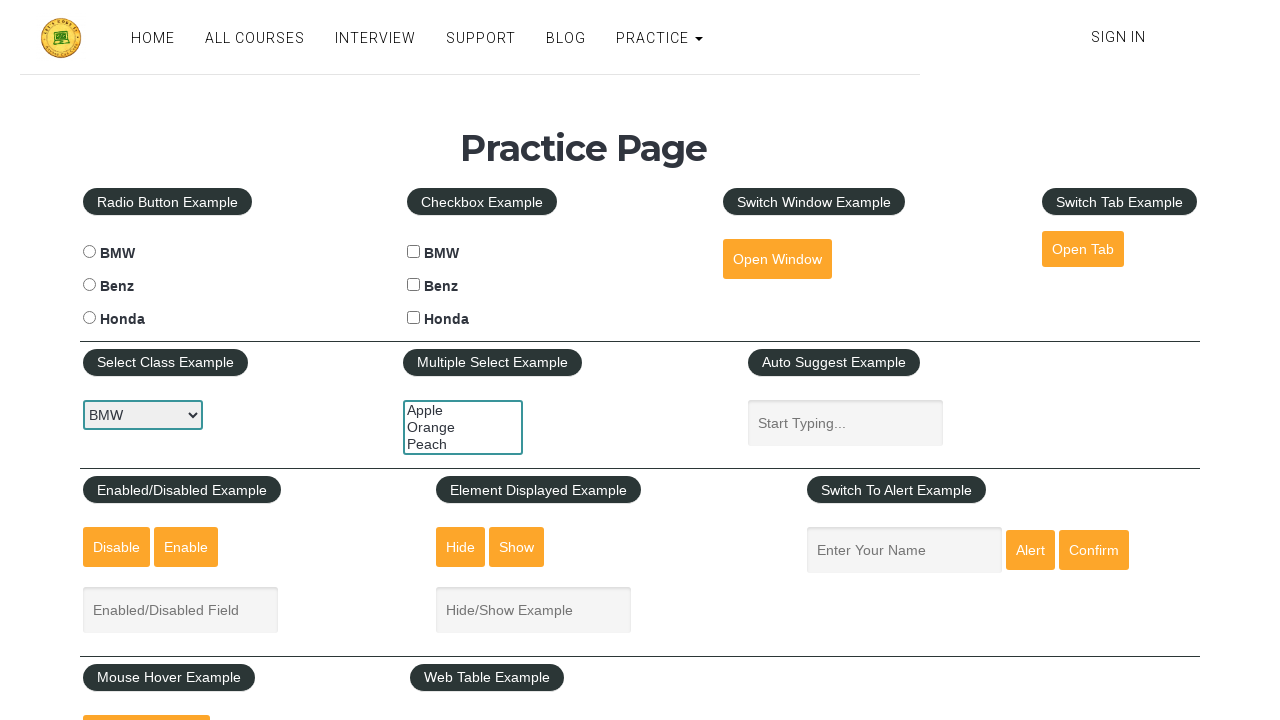

Clicked Benz radio button at (89, 285) on #benzradio
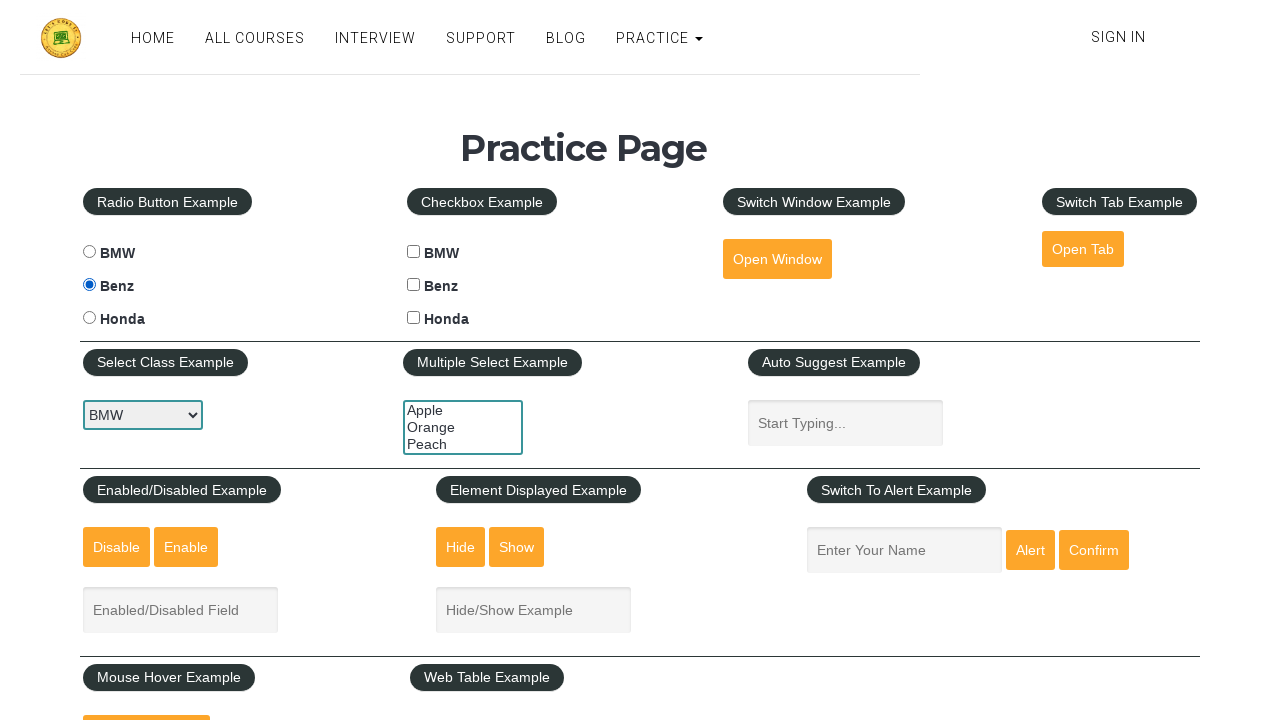

Clicked Honda radio button at (89, 318) on #hondaradio
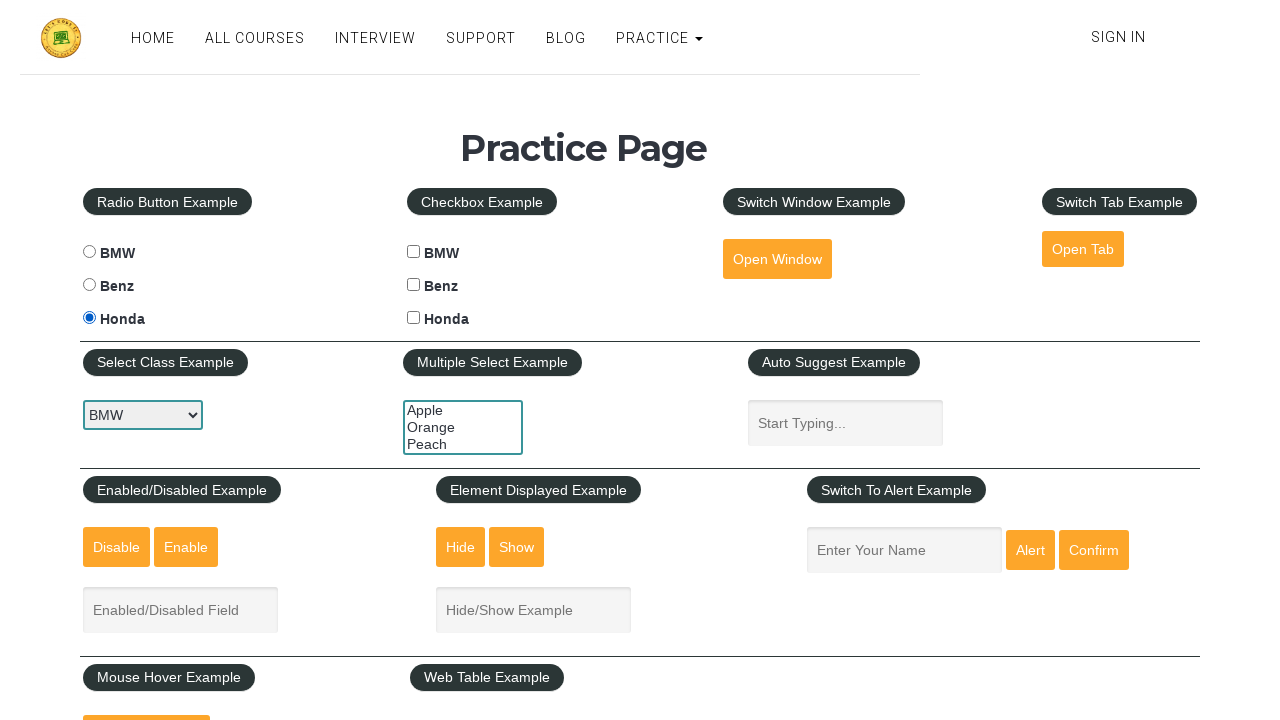

Clicked BMW radio button at (89, 252) on #bmwradio
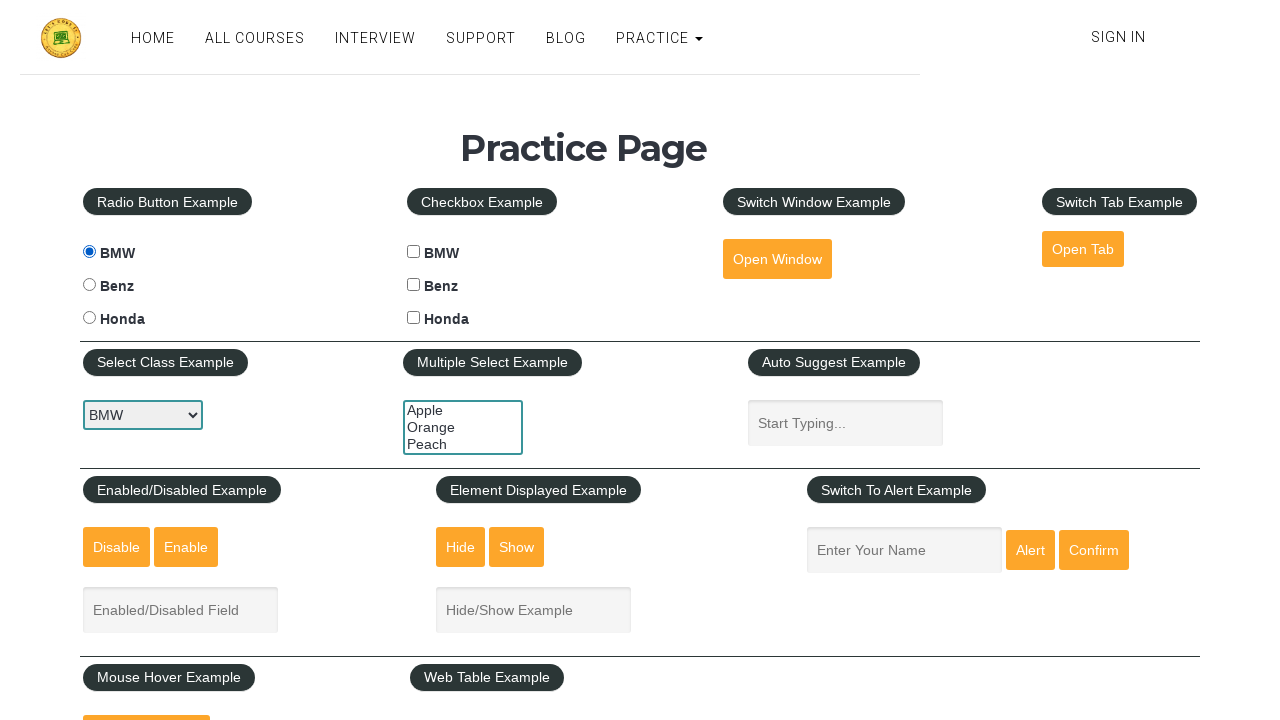

Clicked Benz radio button again at (89, 285) on #benzradio
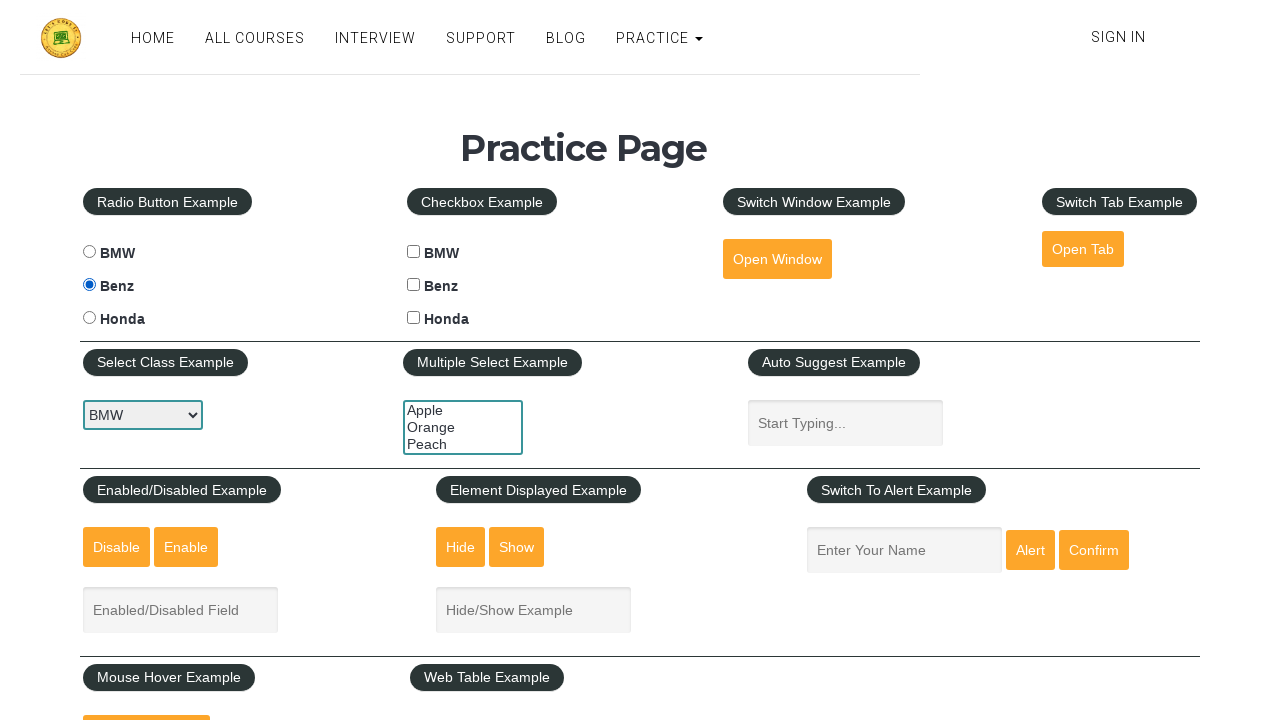

Verified BMW radio button selection state
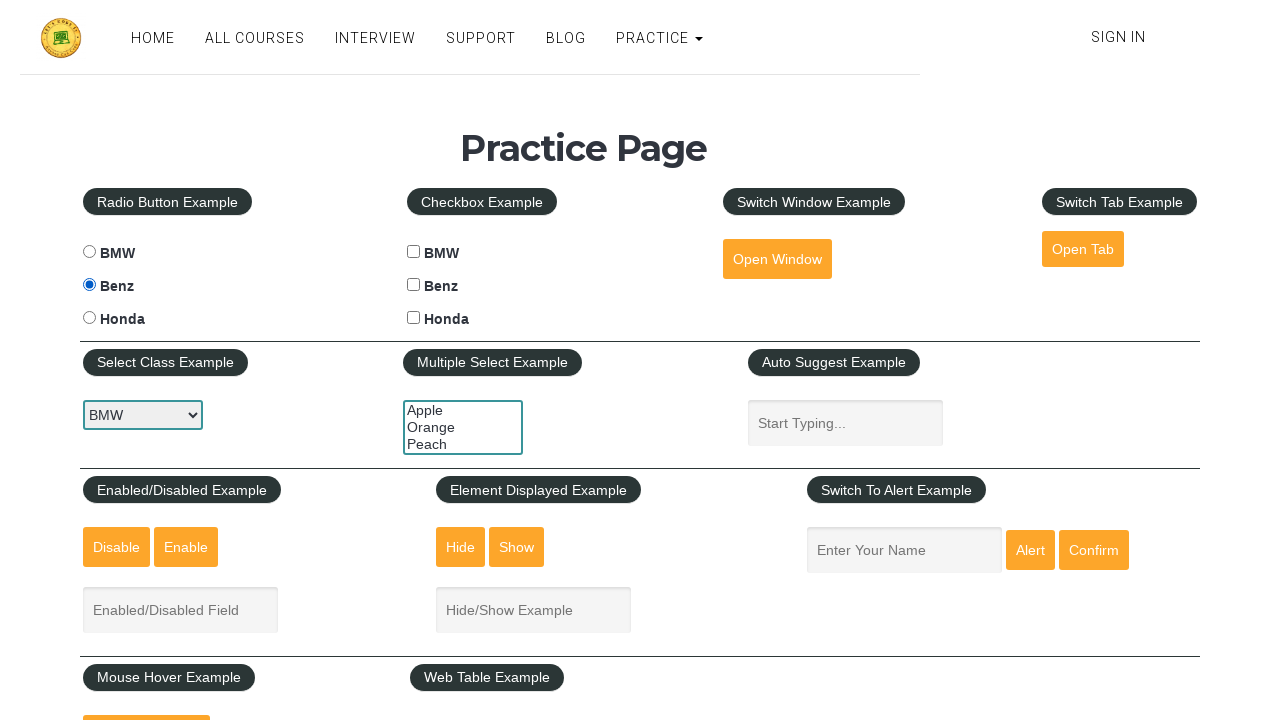

Verified Benz radio button selection state
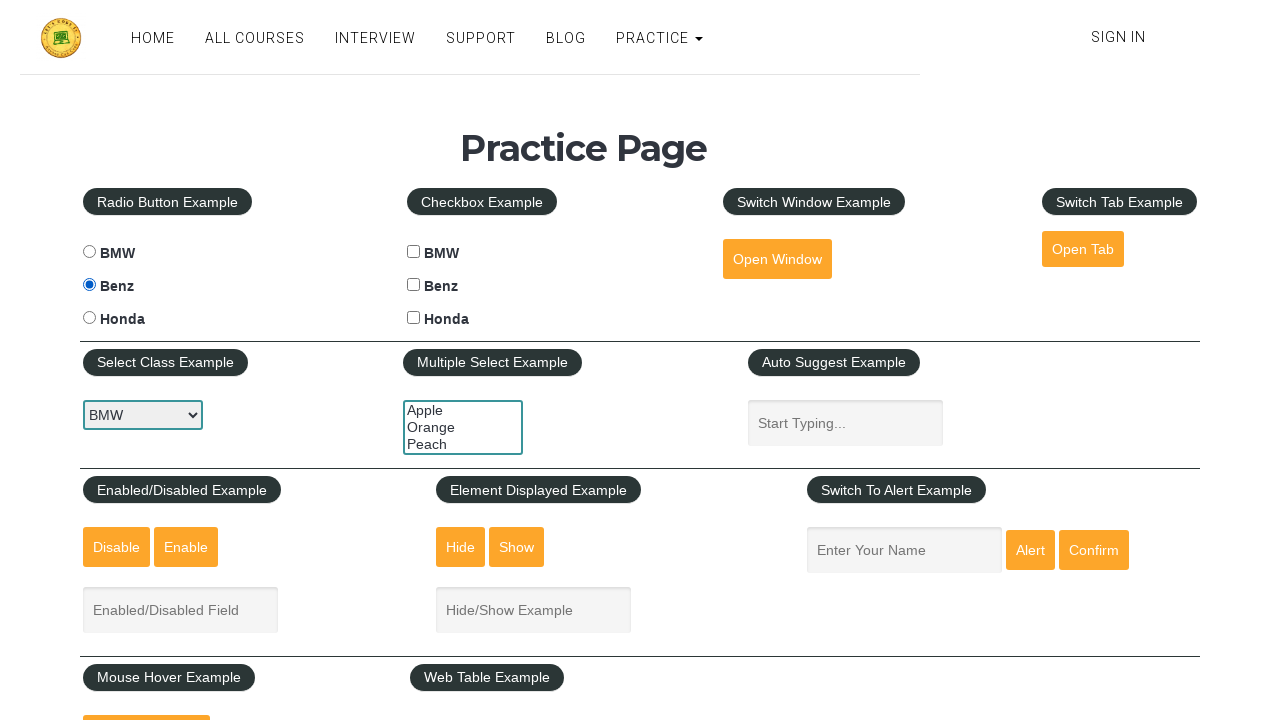

Verified Honda radio button selection state
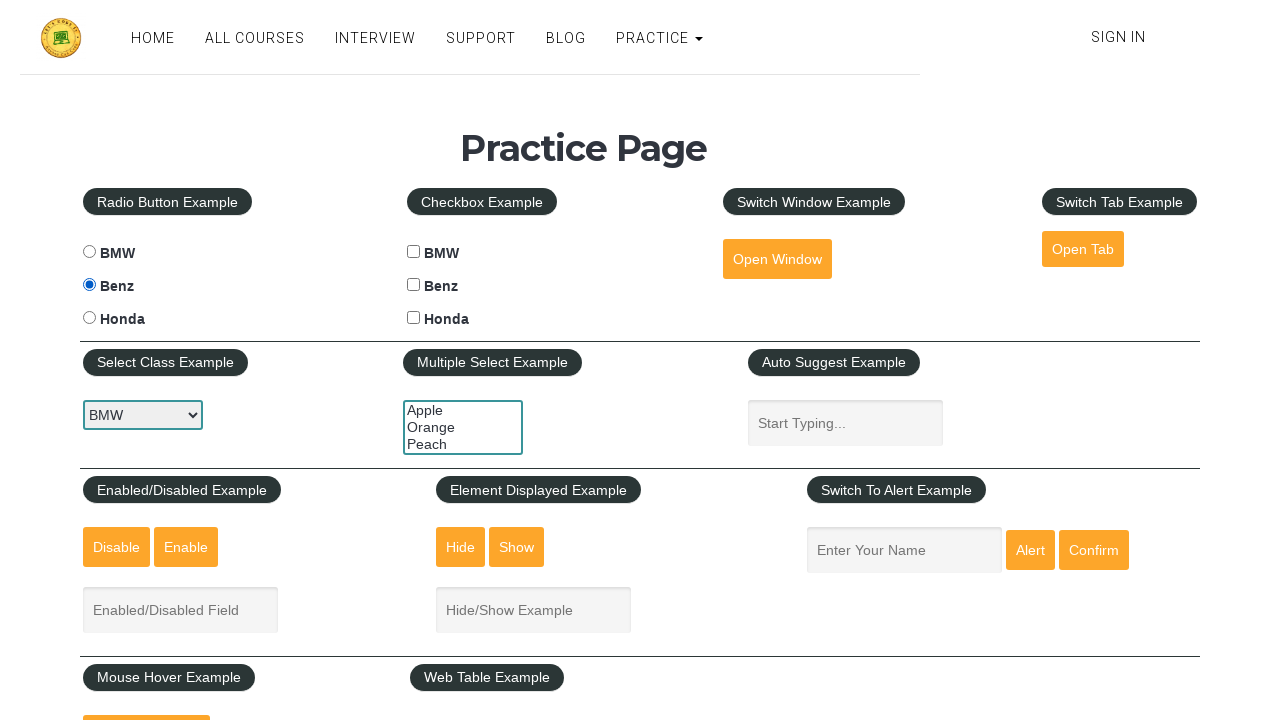

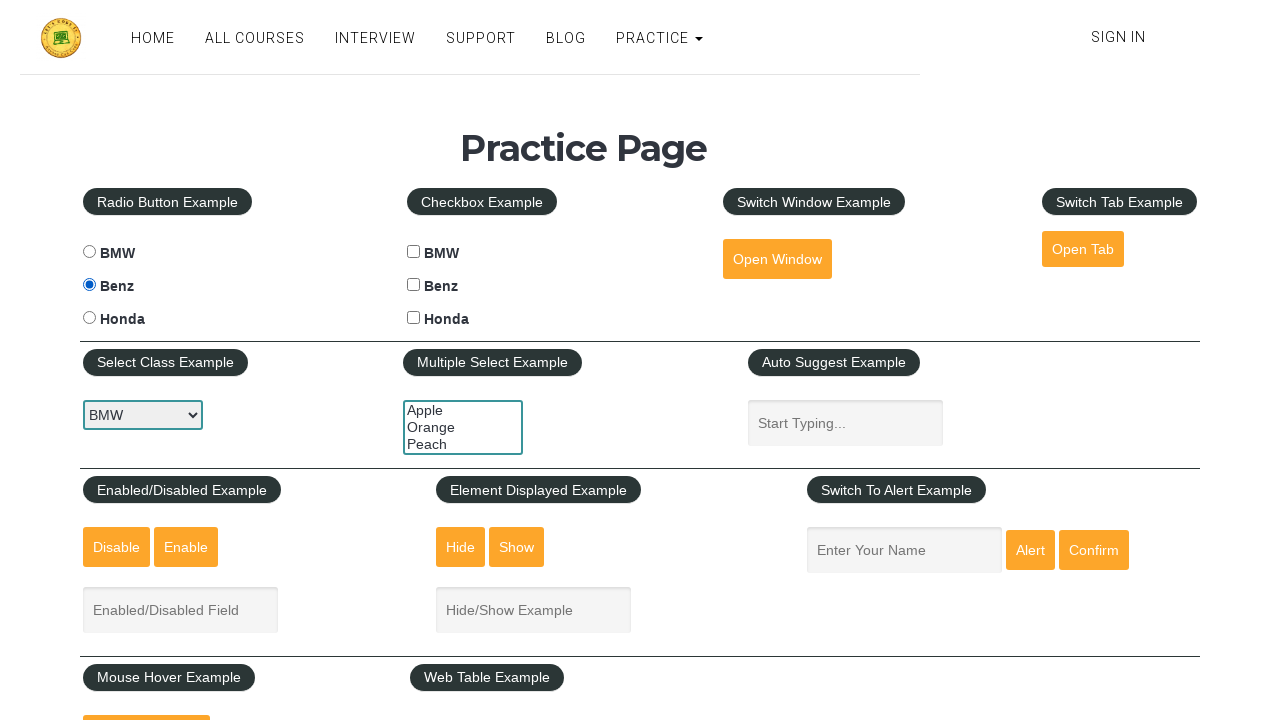